Opens a webpage, maximizes the browser window, and verifies the page title and URL are accessible.

Starting URL: https://rahulshettyacademy.com/loginpagePractise/

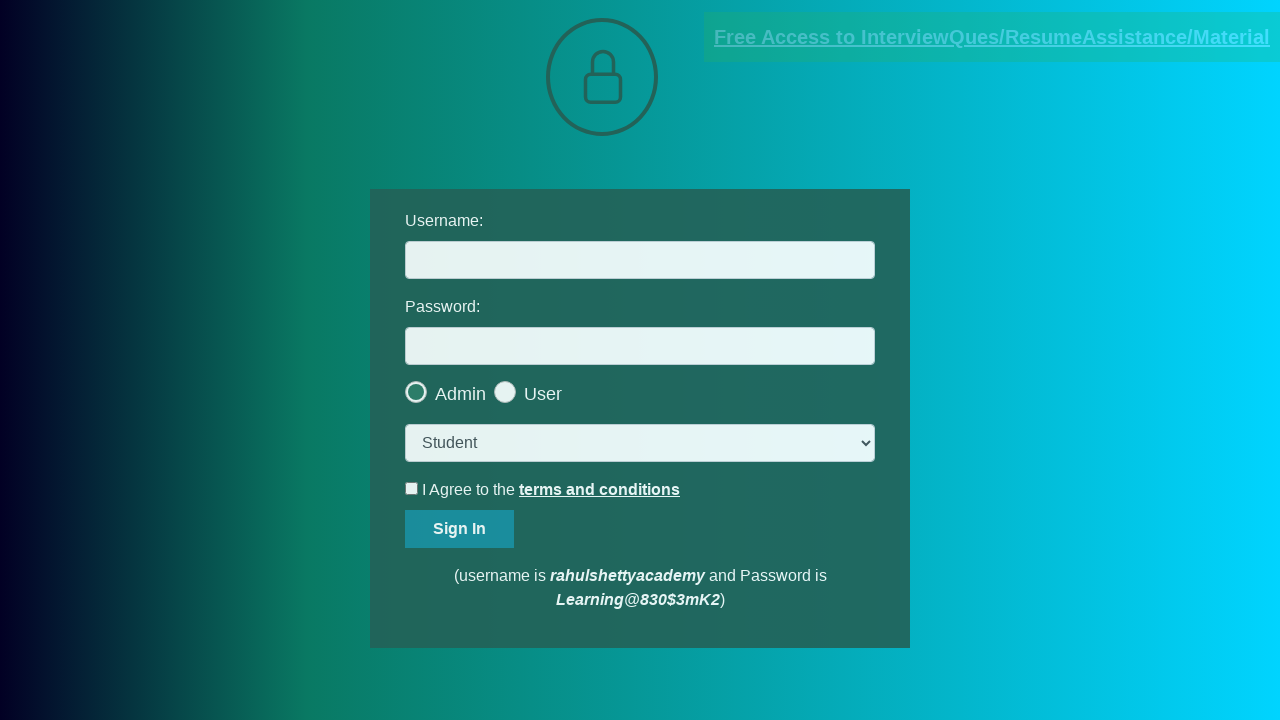

Set viewport size to 1920x1080
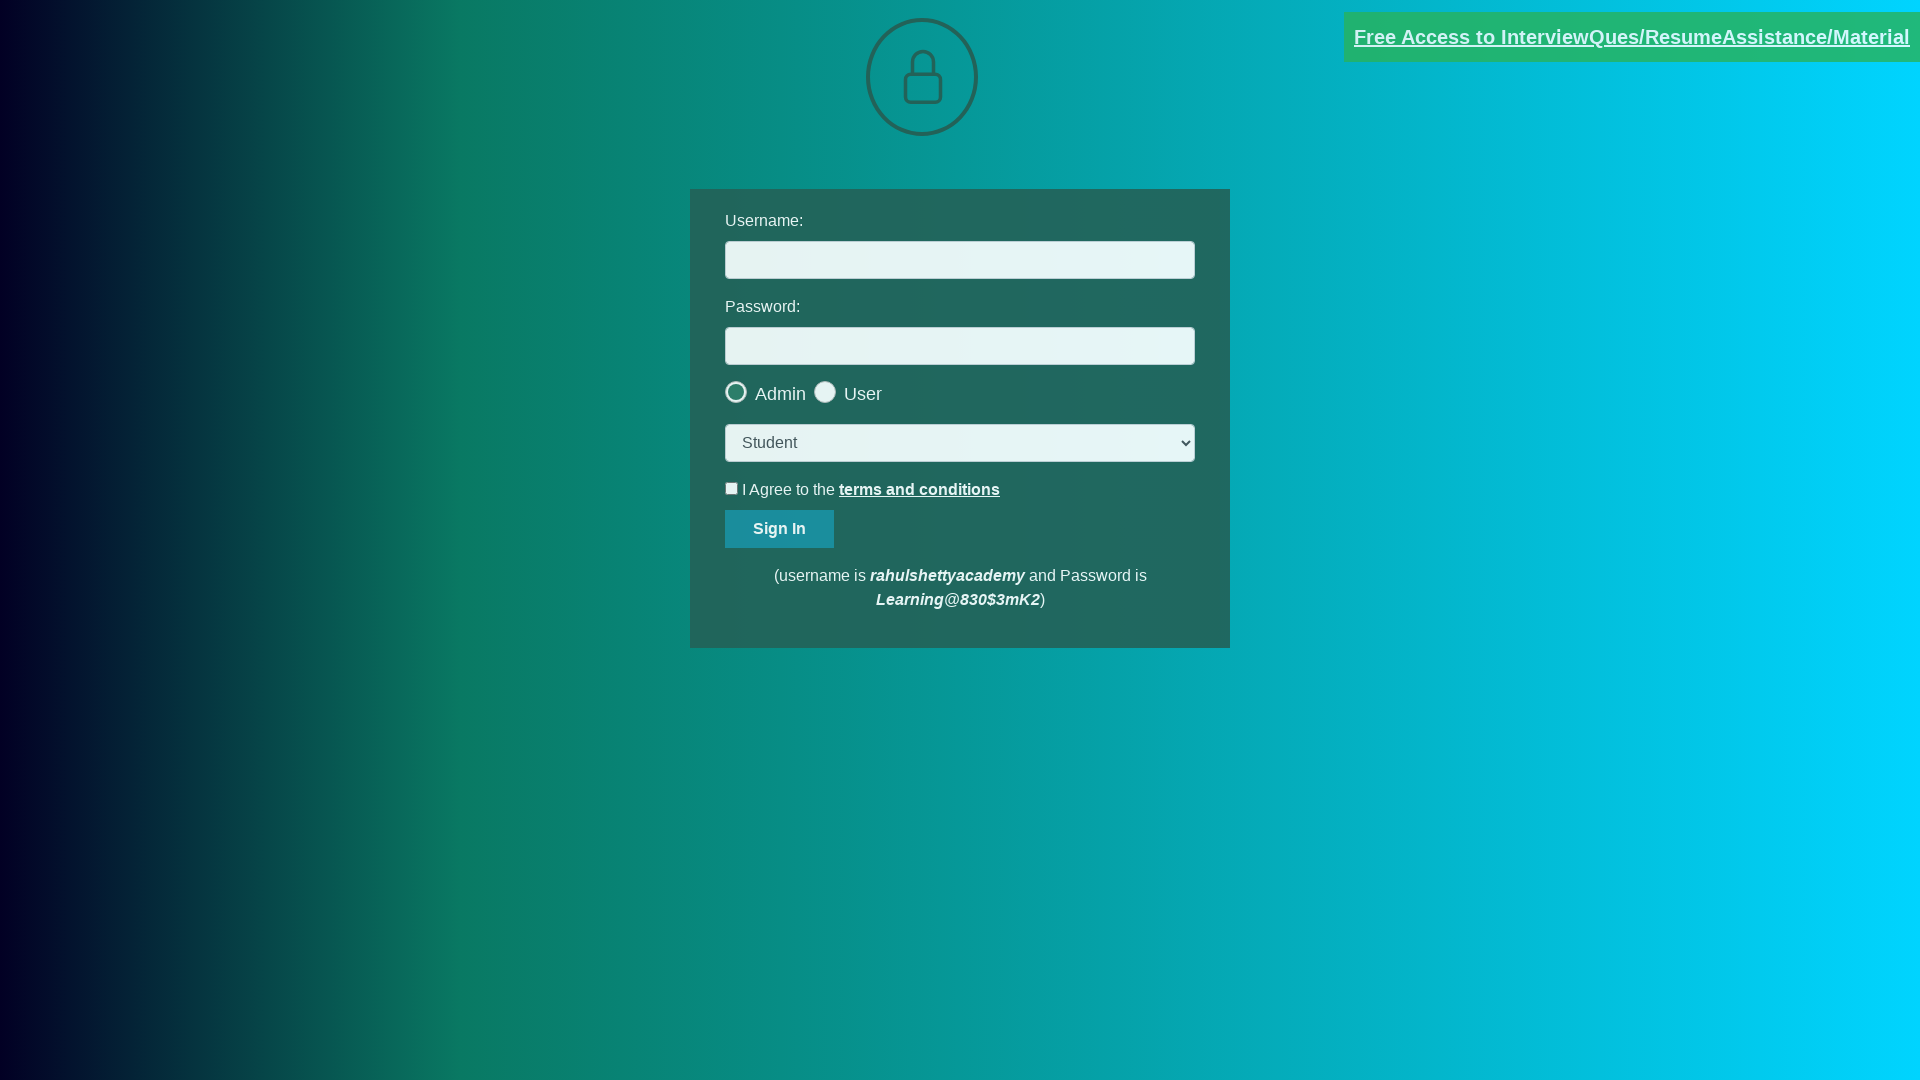

Retrieved page title: 'LoginPage Practise | Rahul Shetty Academy'
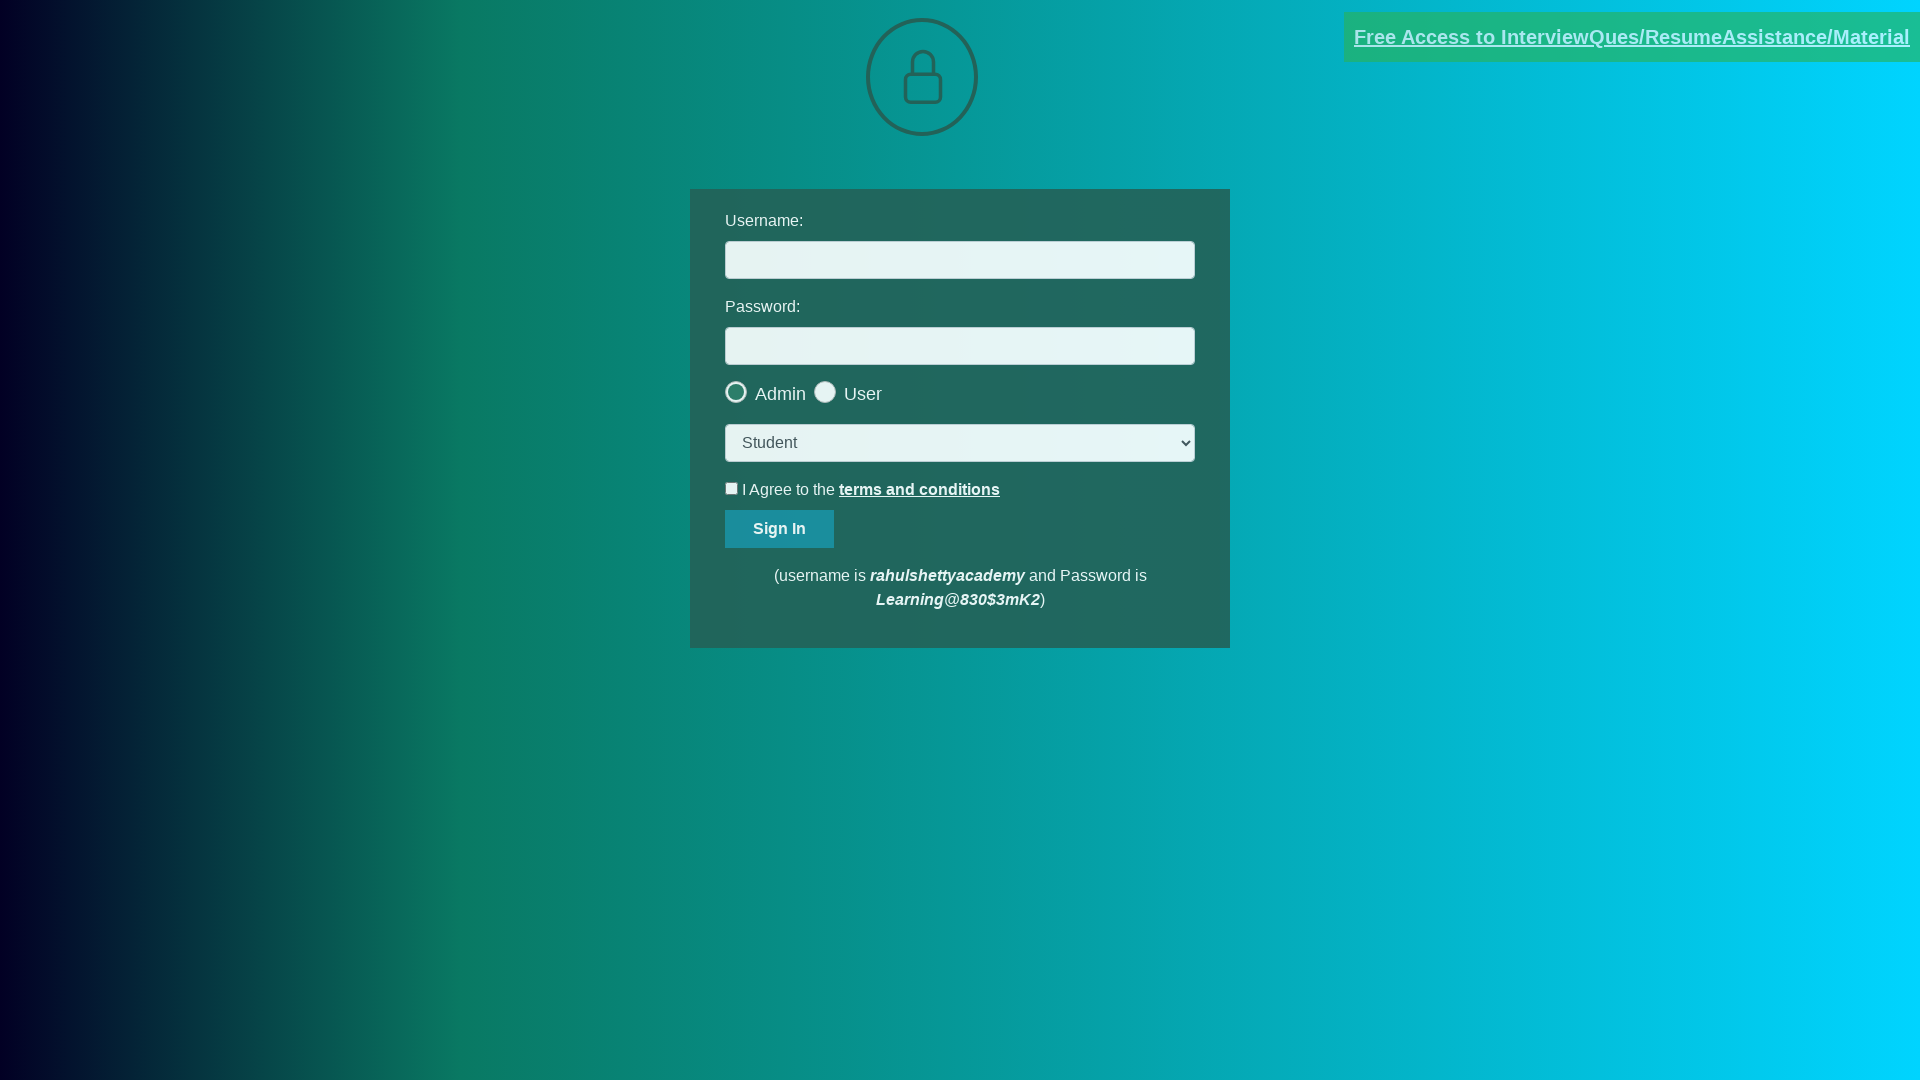

Retrieved current URL: 'https://rahulshettyacademy.com/loginpagePractise/'
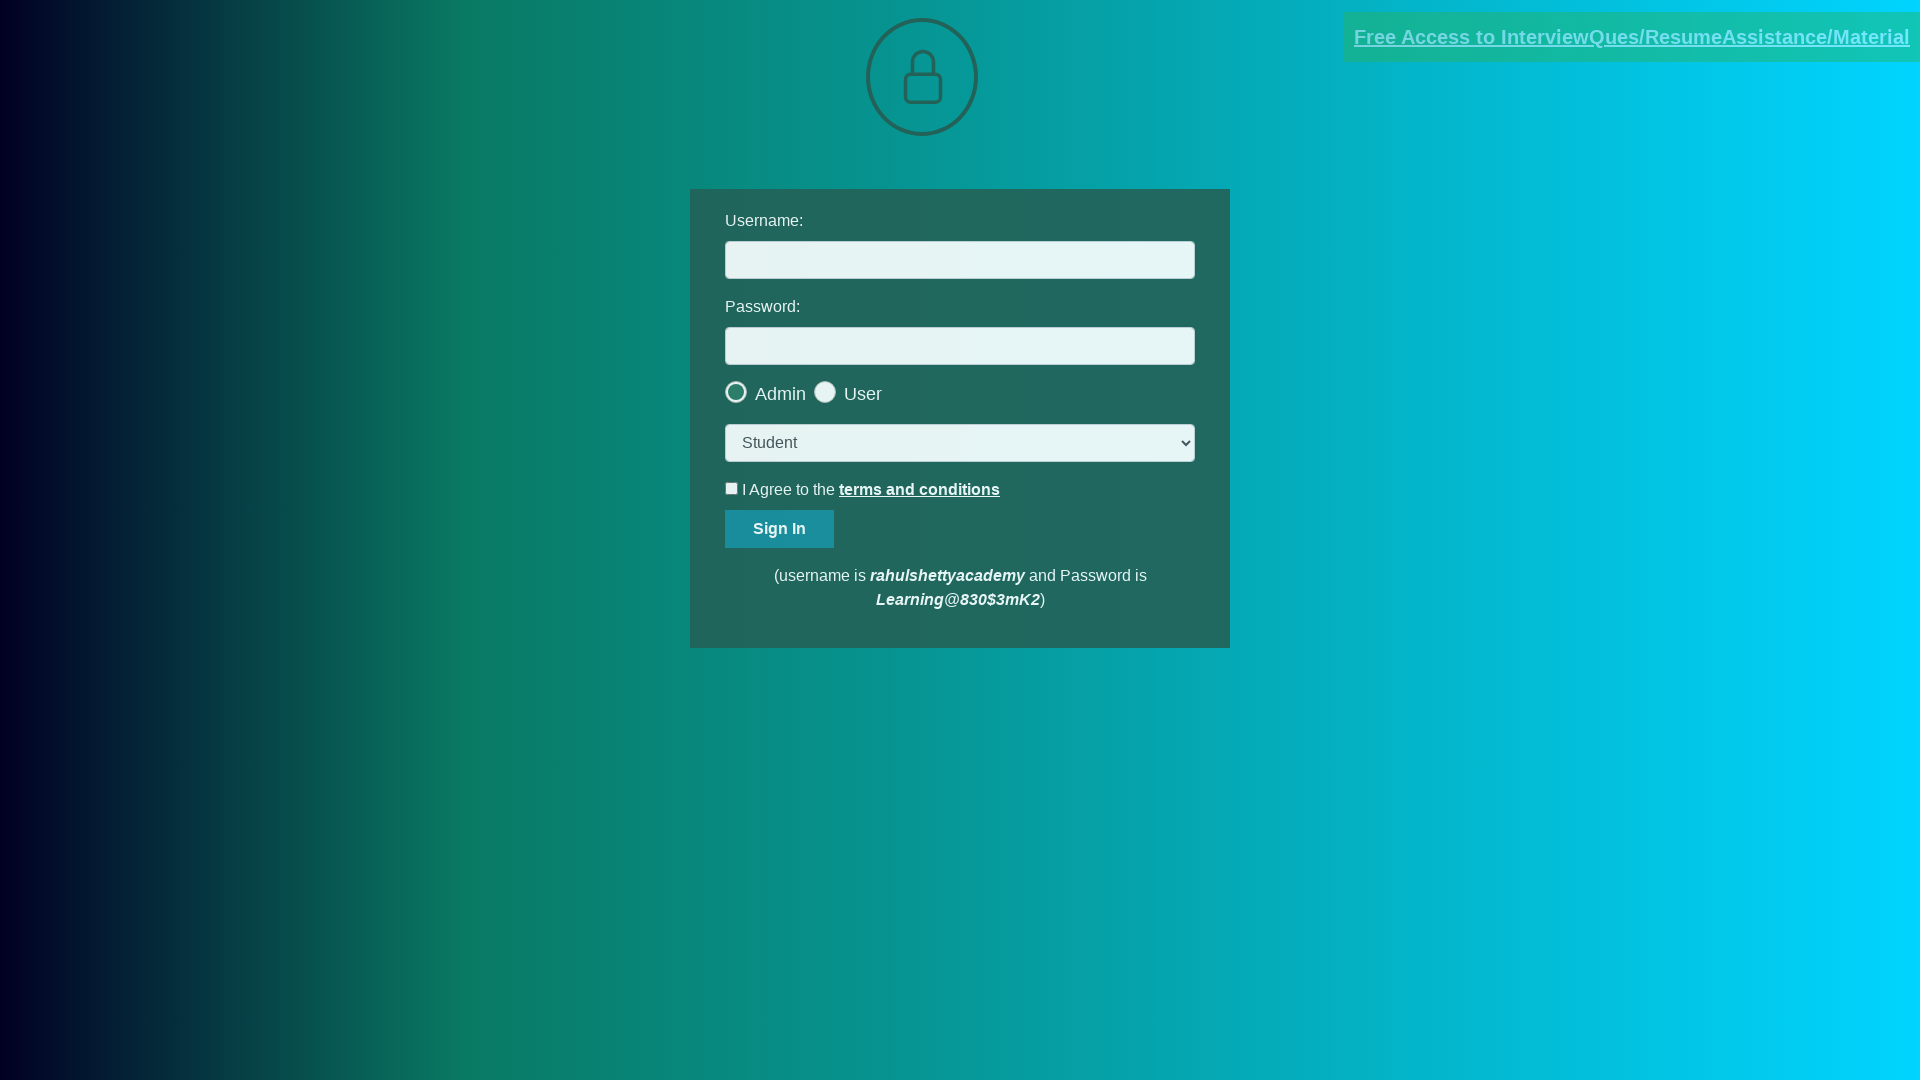

Waited for page to reach domcontentloaded state
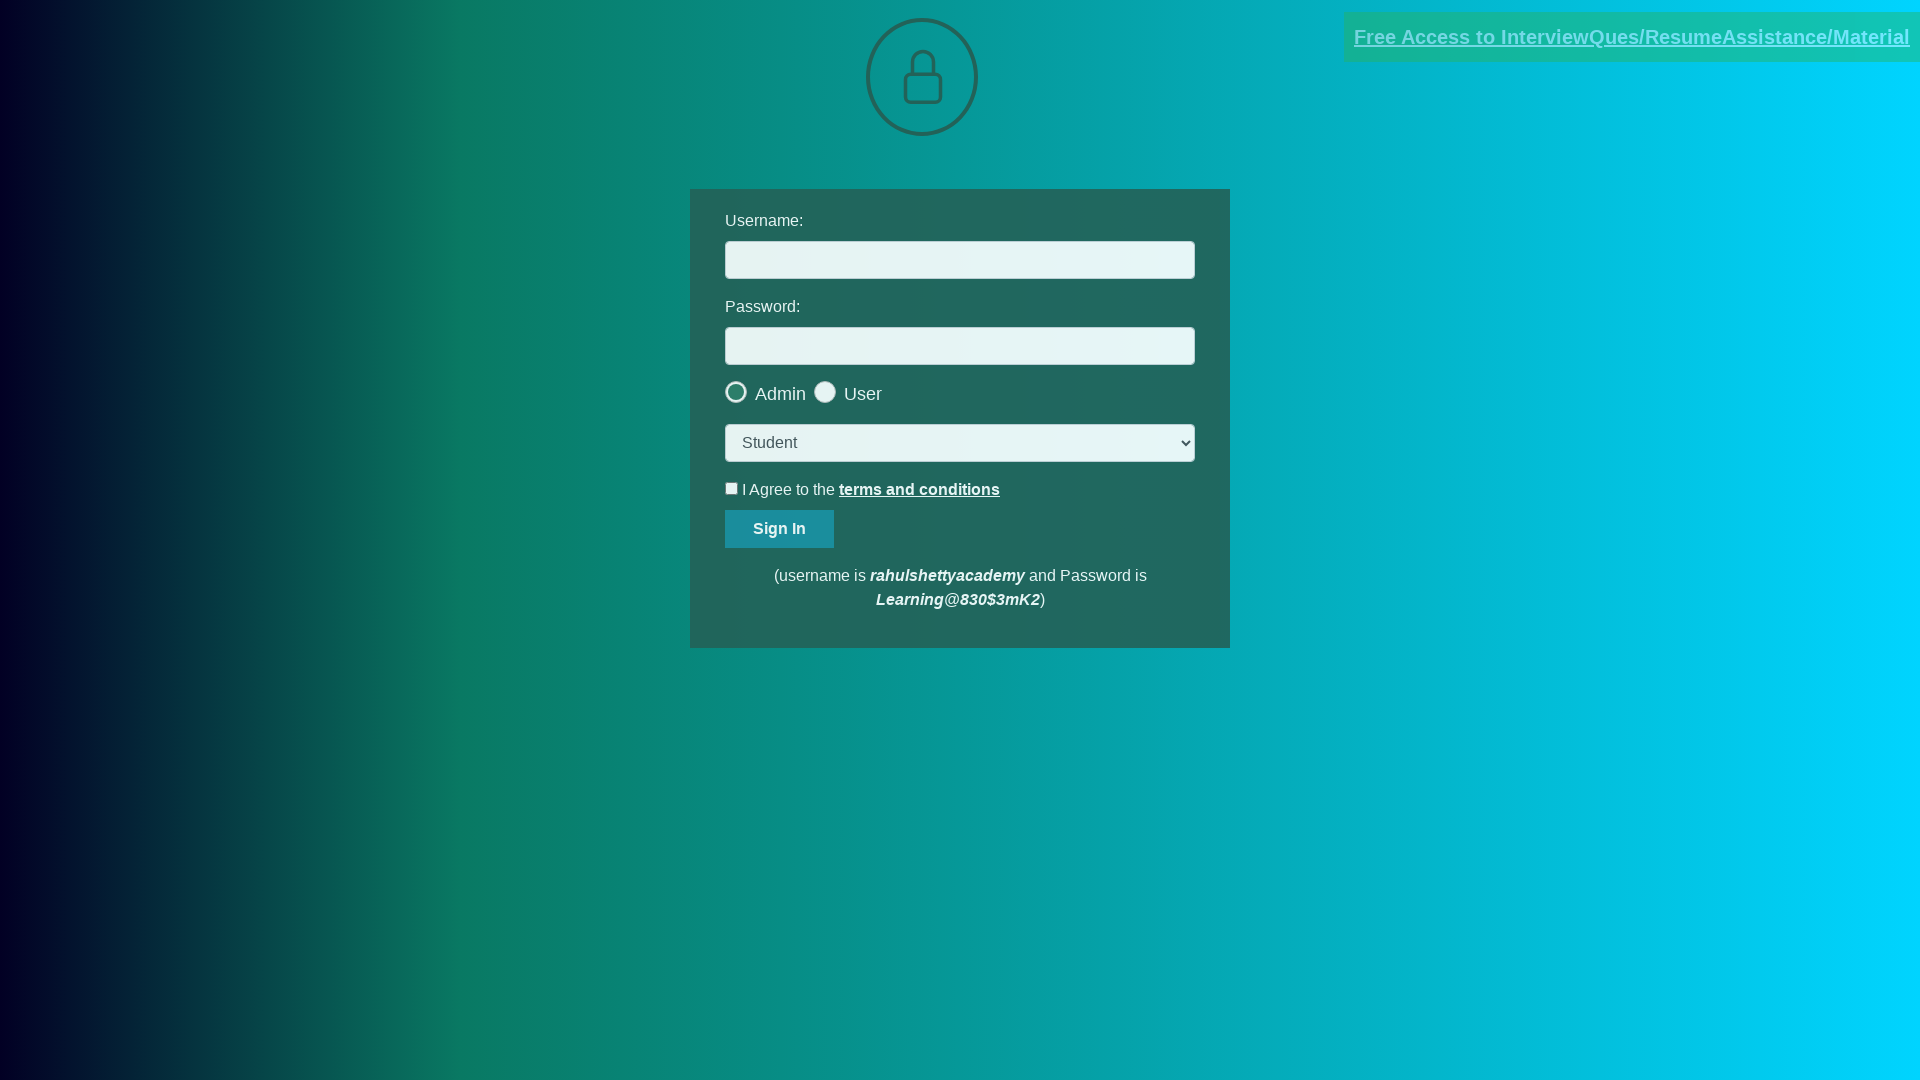

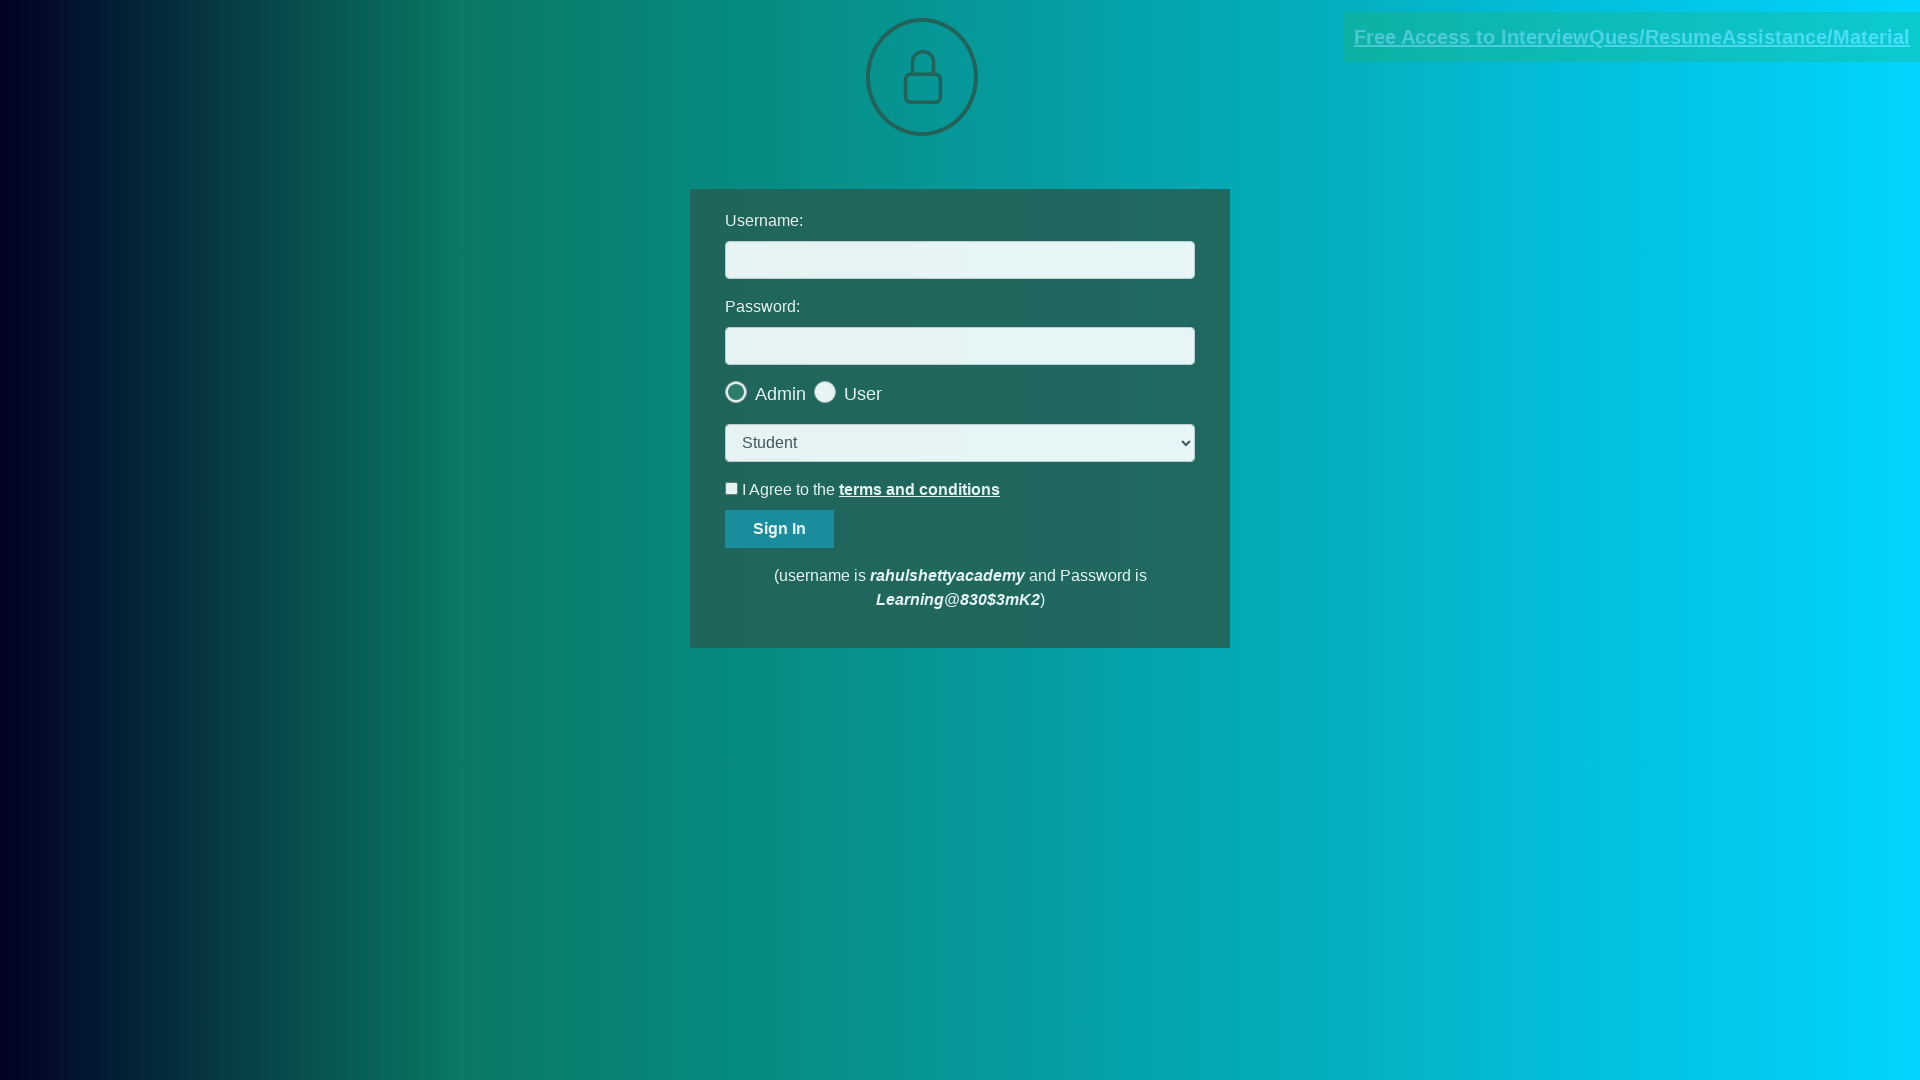